Tests Python.org search functionality by navigating to the site, entering a search query "pycon" in the search box, and submitting the search

Starting URL: http://www.python.org

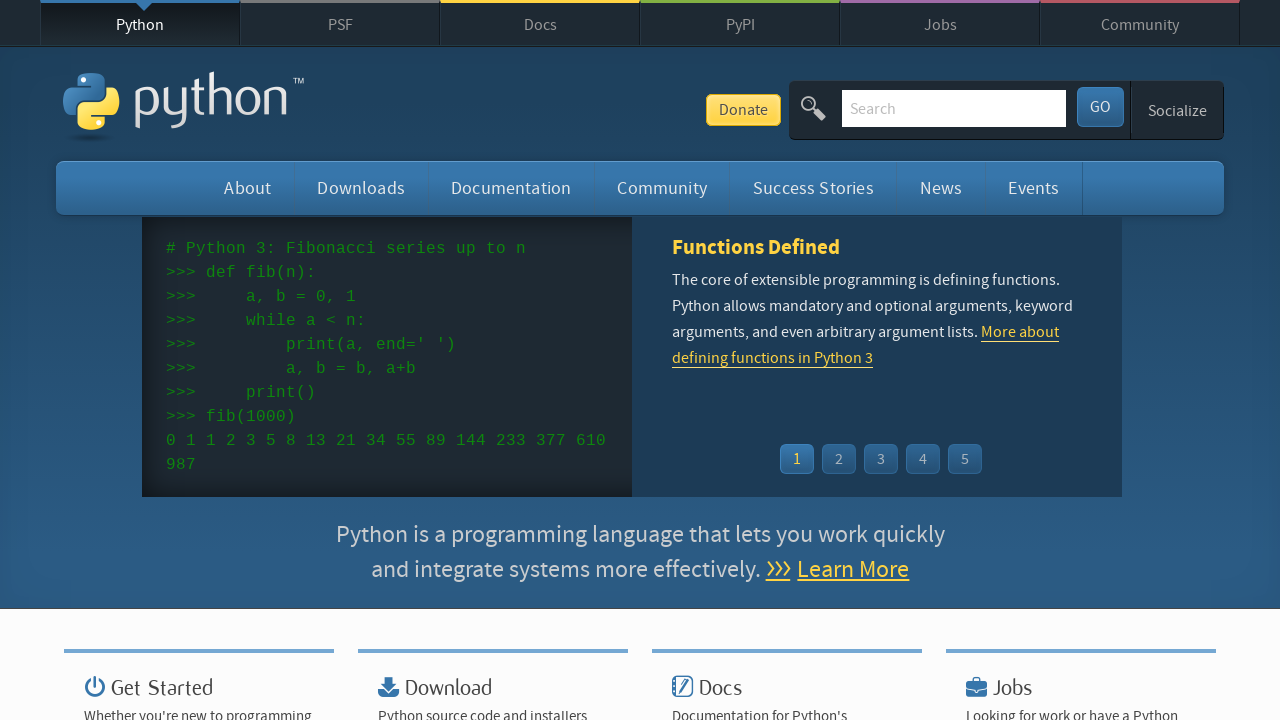

Navigated to Python.org homepage
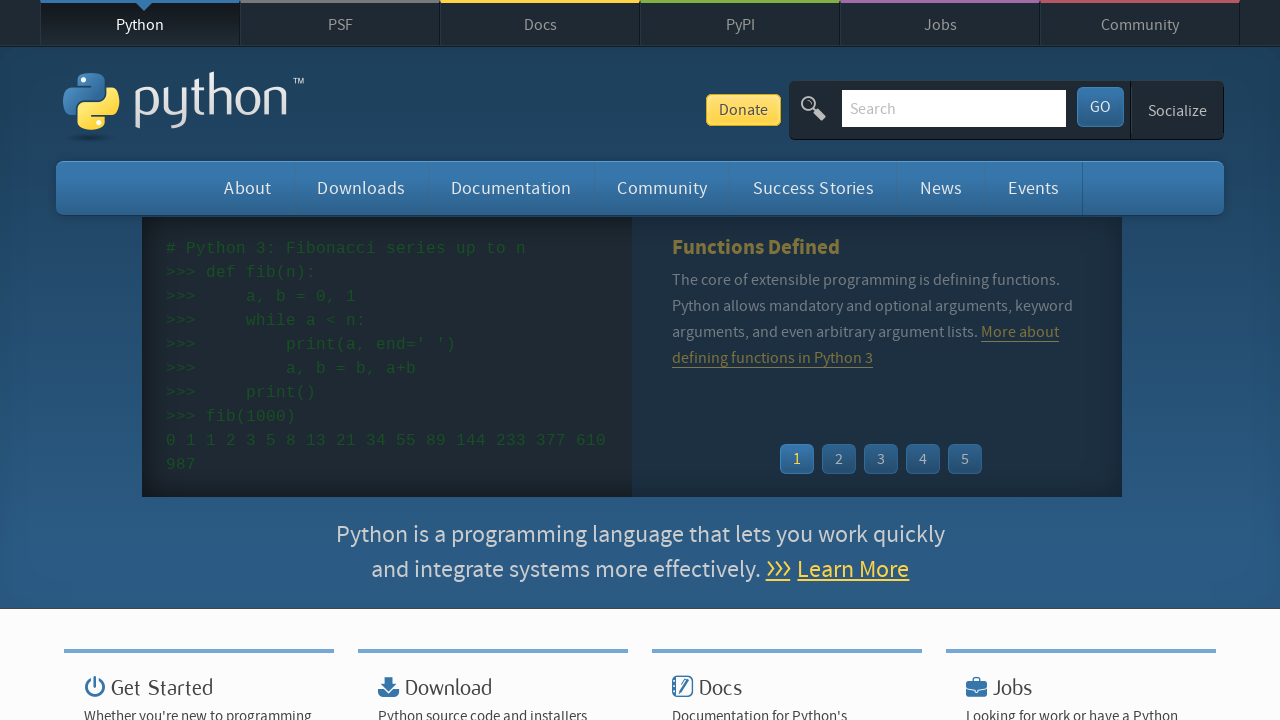

Cleared the search box on input[name='q']
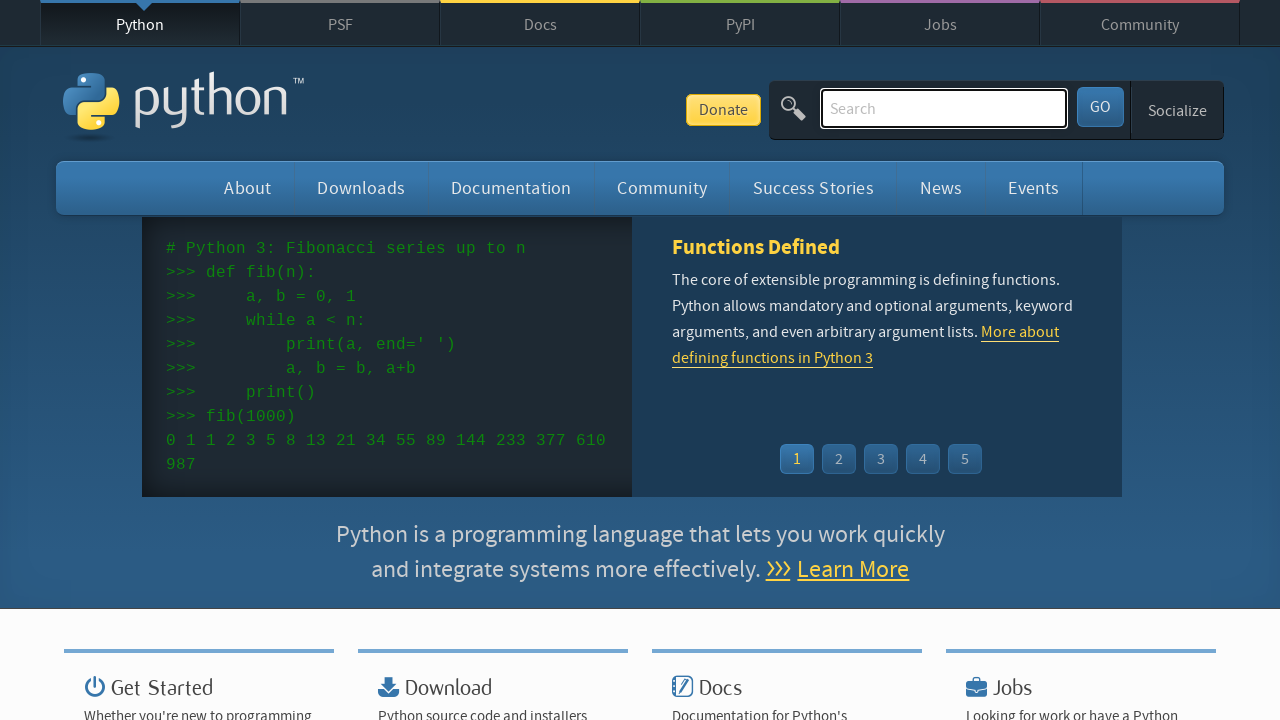

Entered 'pycon' search query in search box on input[name='q']
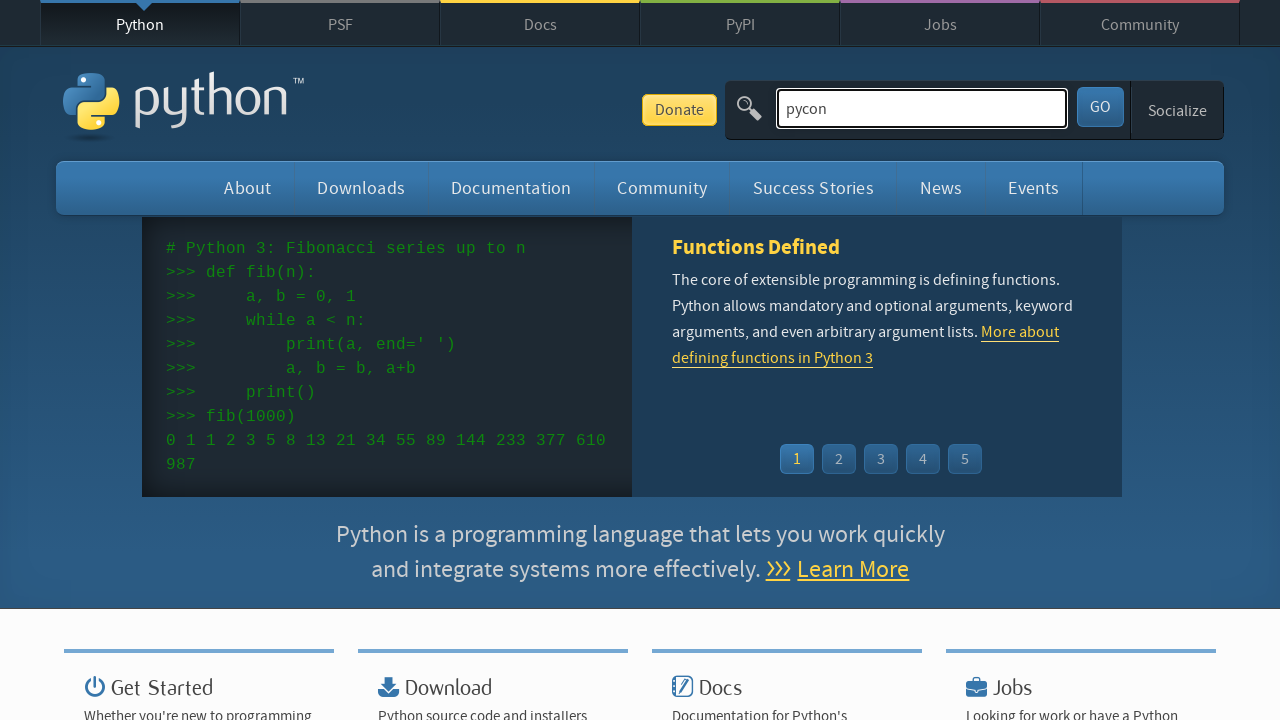

Pressed Enter to submit search on input[name='q']
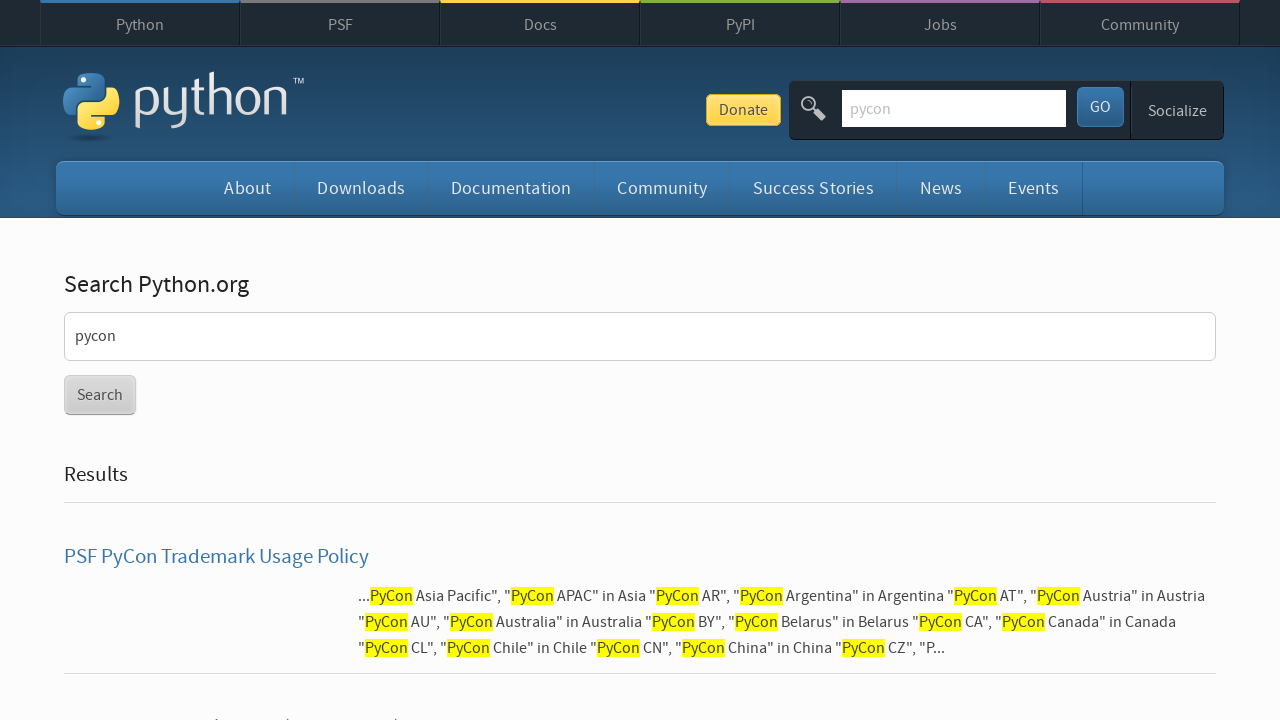

Search results page loaded successfully
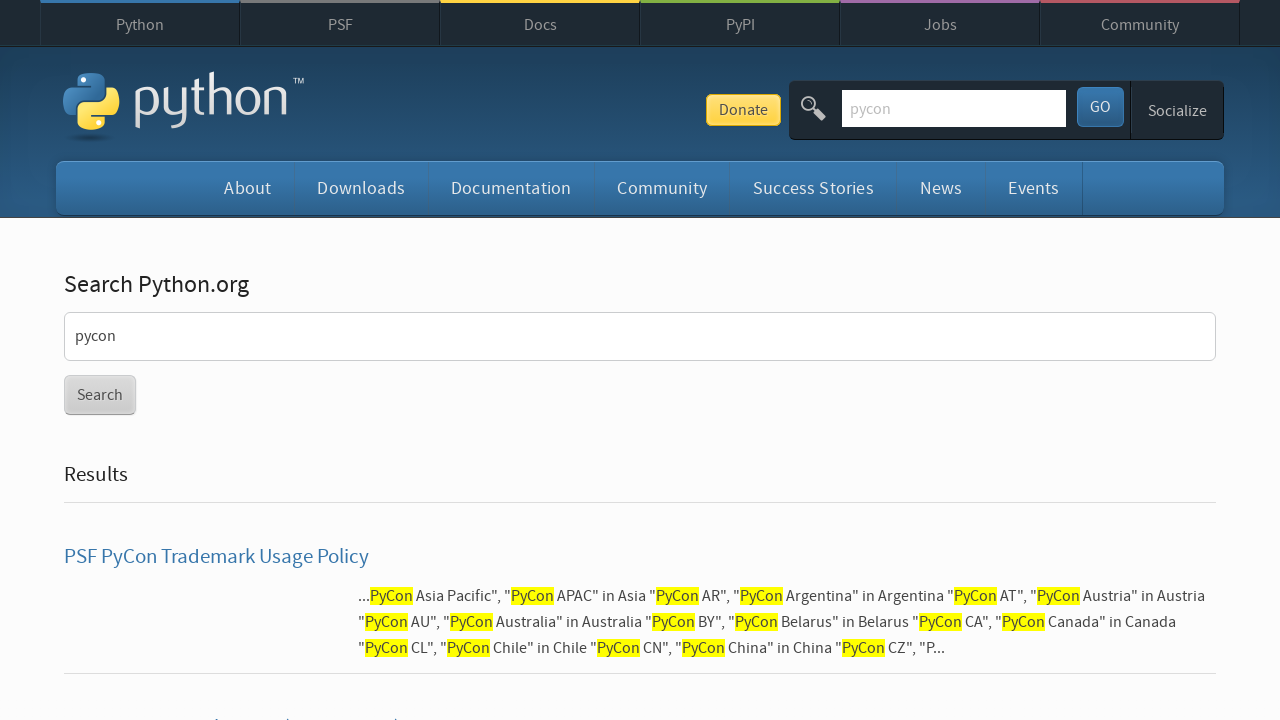

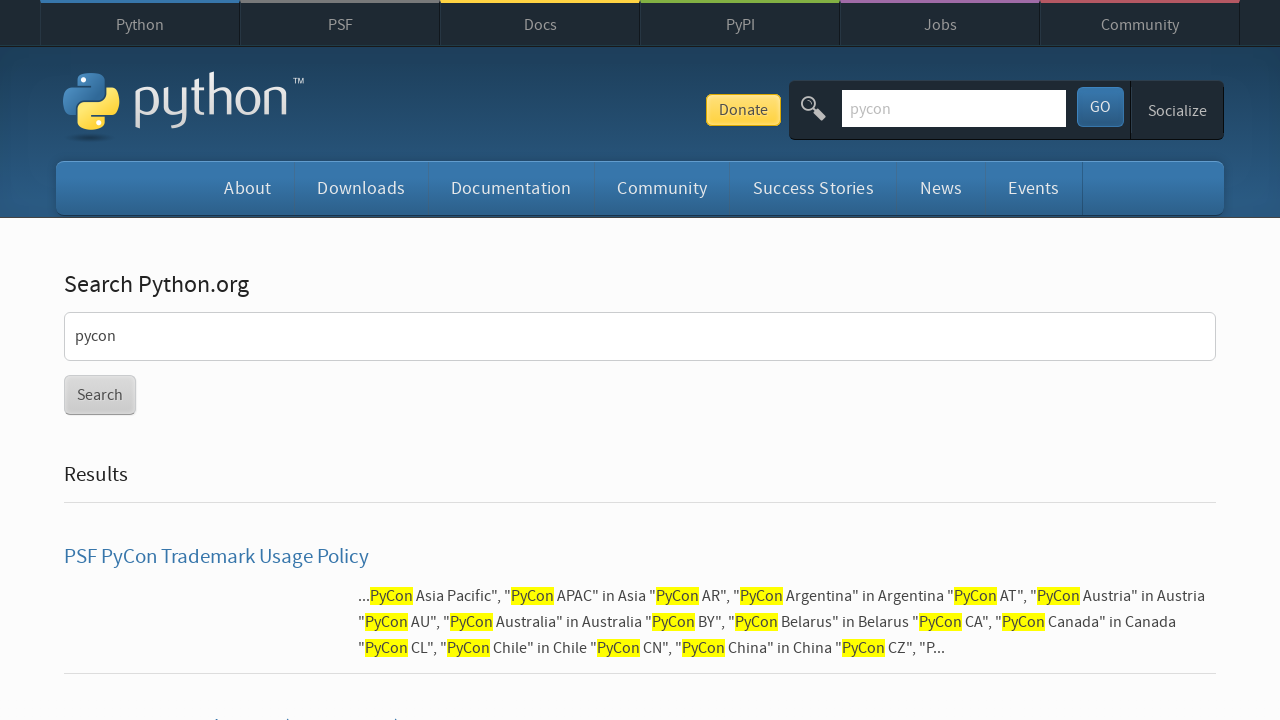